Tests drag and drop functionality on the jQuery UI demo page by switching to an iframe and dragging an element onto a drop target.

Starting URL: https://jqueryui.com/droppable/

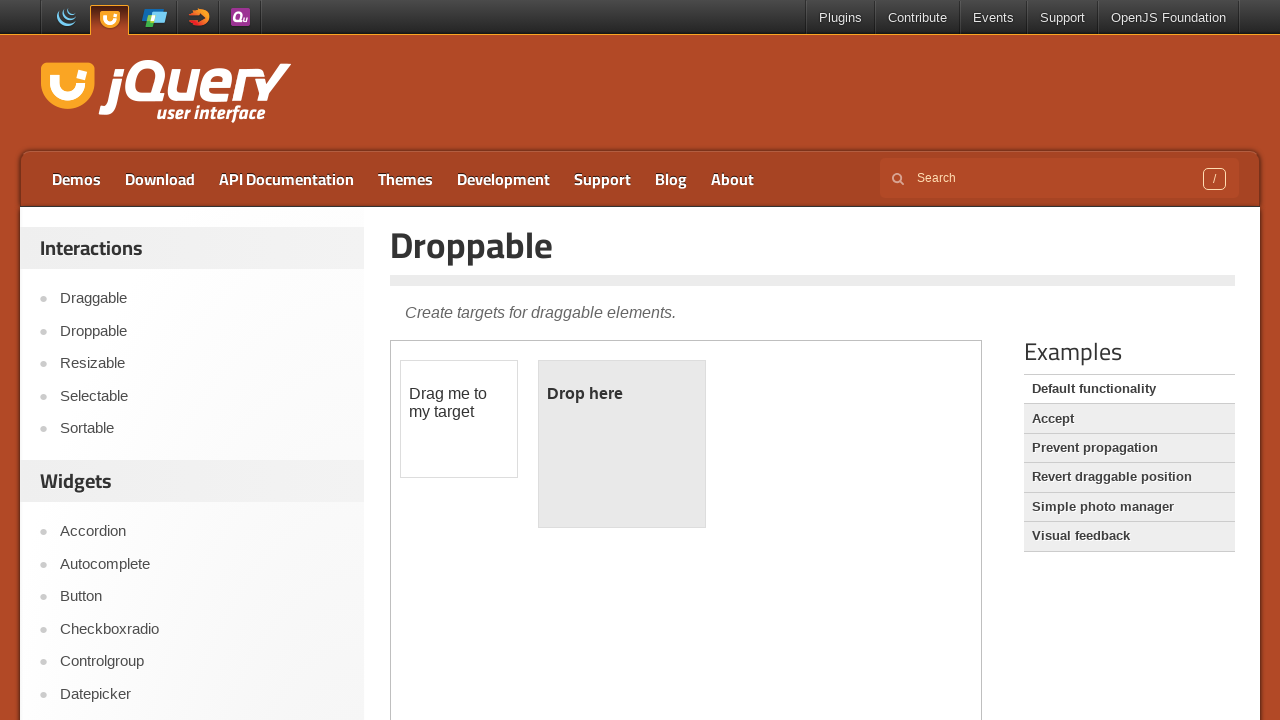

Located the demo iframe on the jQuery UI droppable page
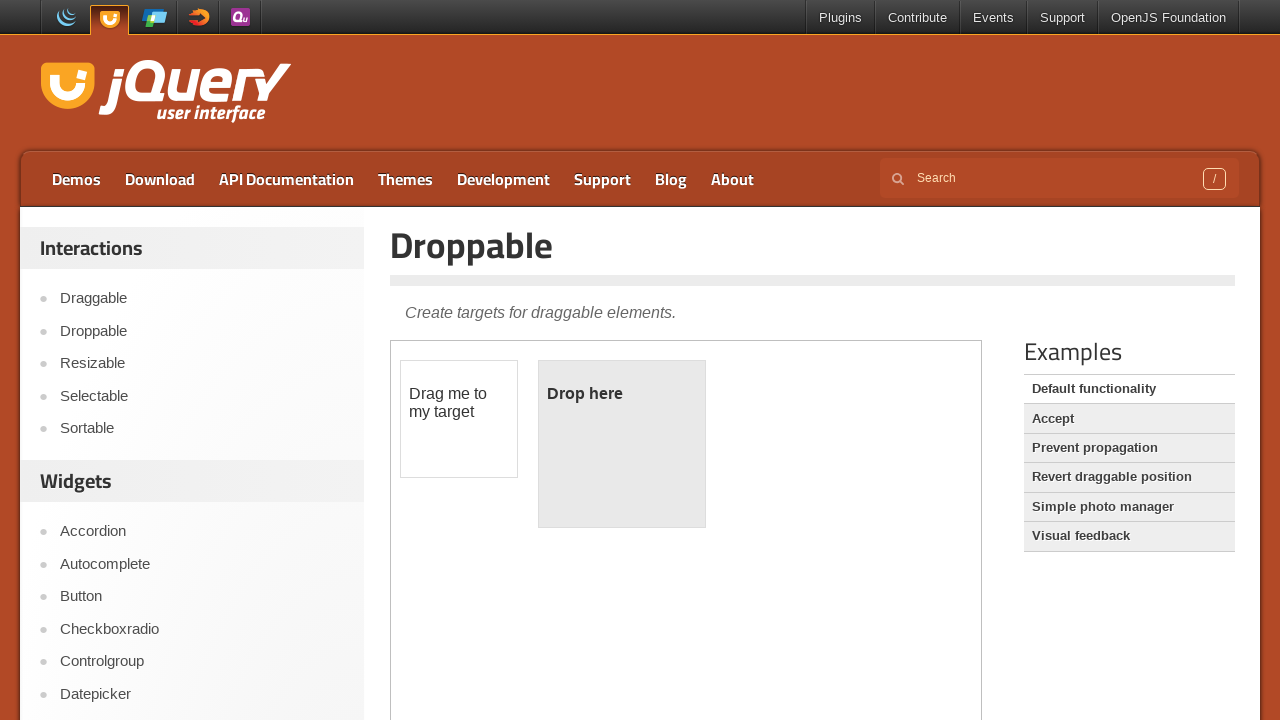

Located the draggable element (#draggable) within the iframe
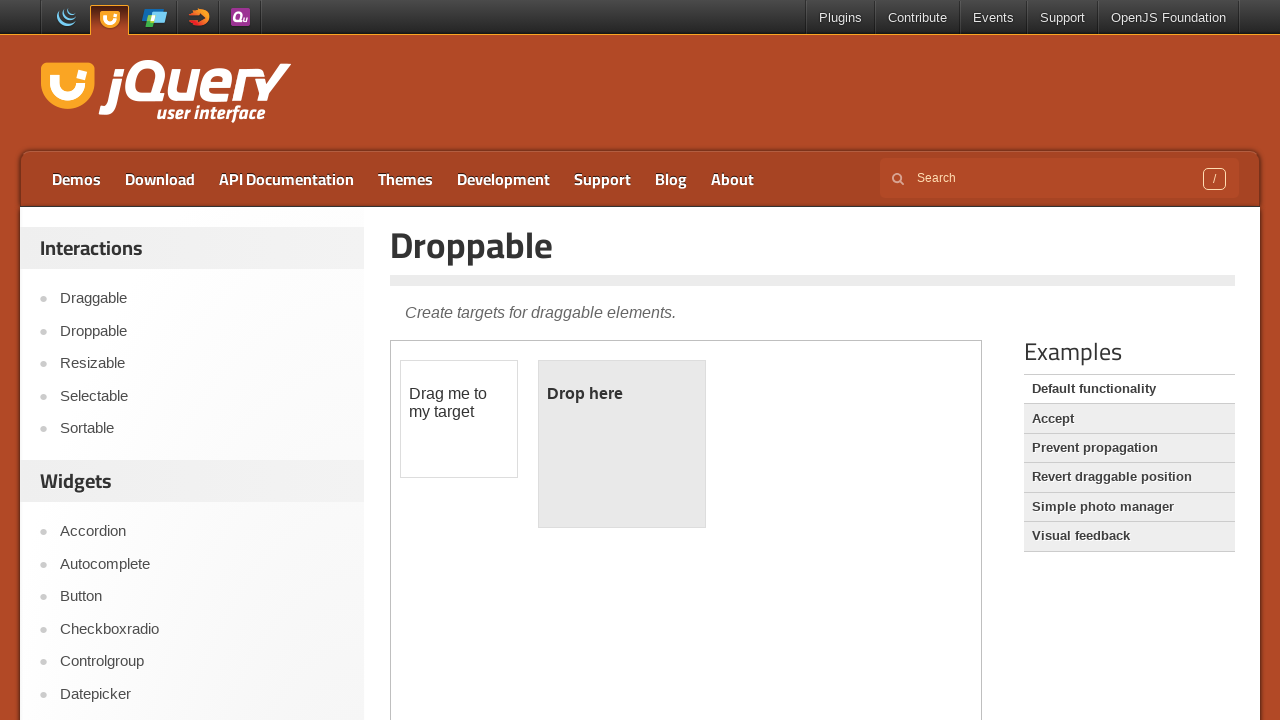

Located the droppable target element (#droppable) within the iframe
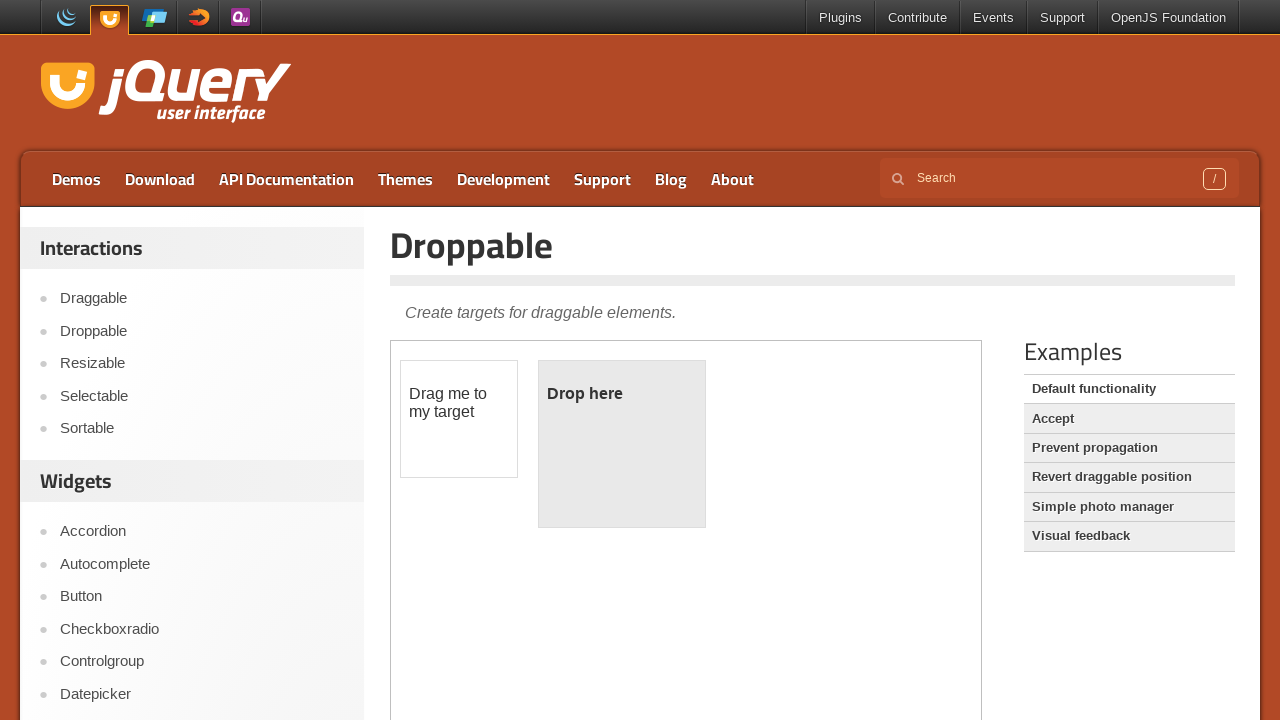

Dragged the draggable element onto the droppable target at (622, 444)
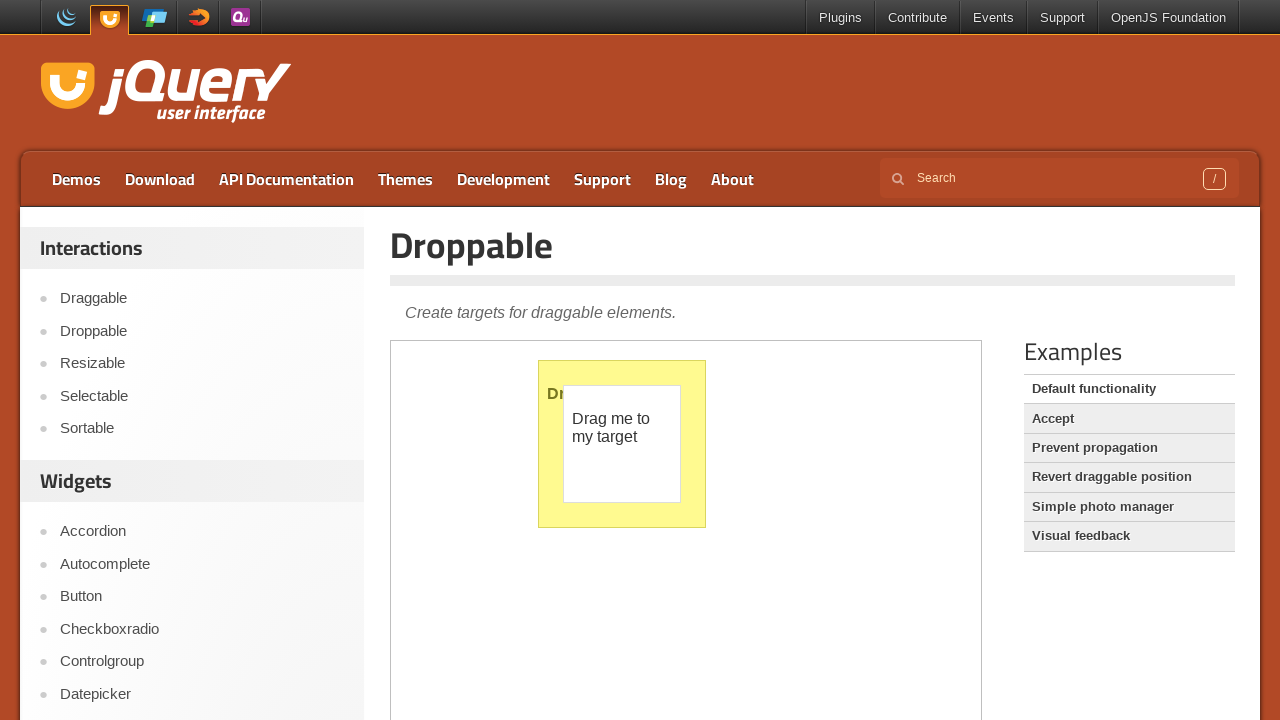

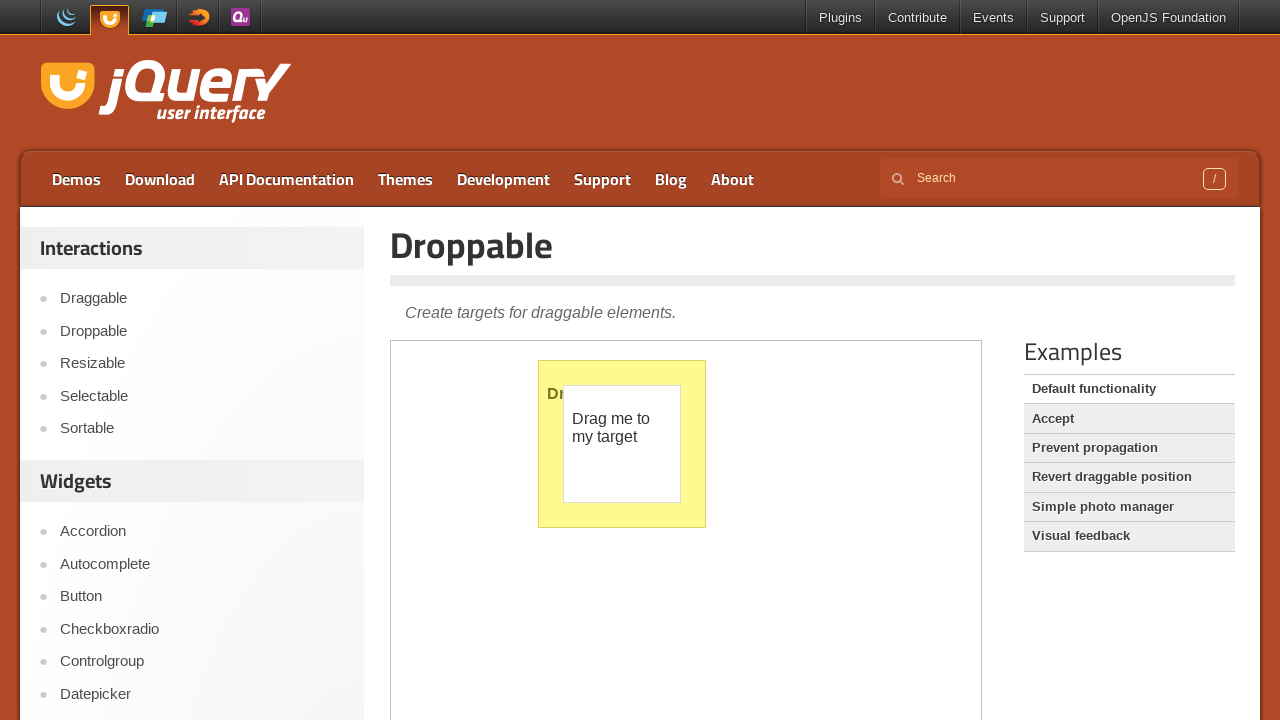